Tests double-click functionality on a button and verifies the confirmation message appears

Starting URL: https://demoqa.com/buttons

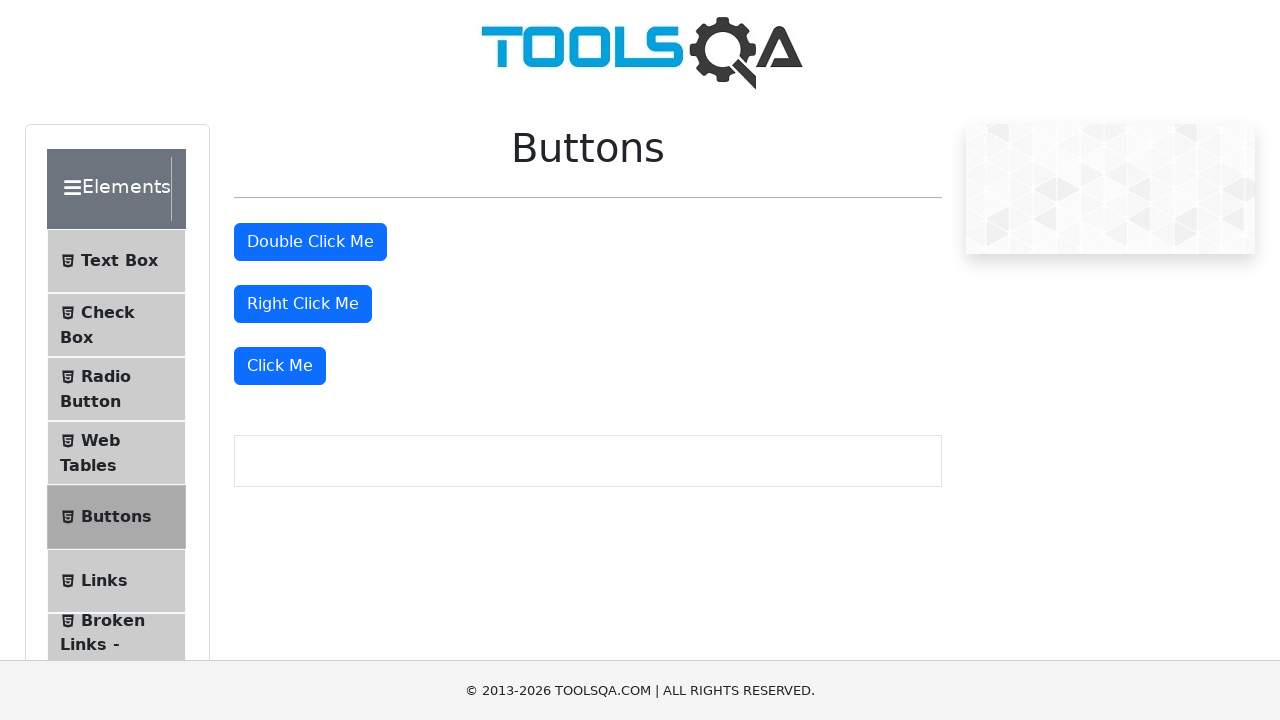

Double-clicked the double click button at (310, 242) on #doubleClickBtn
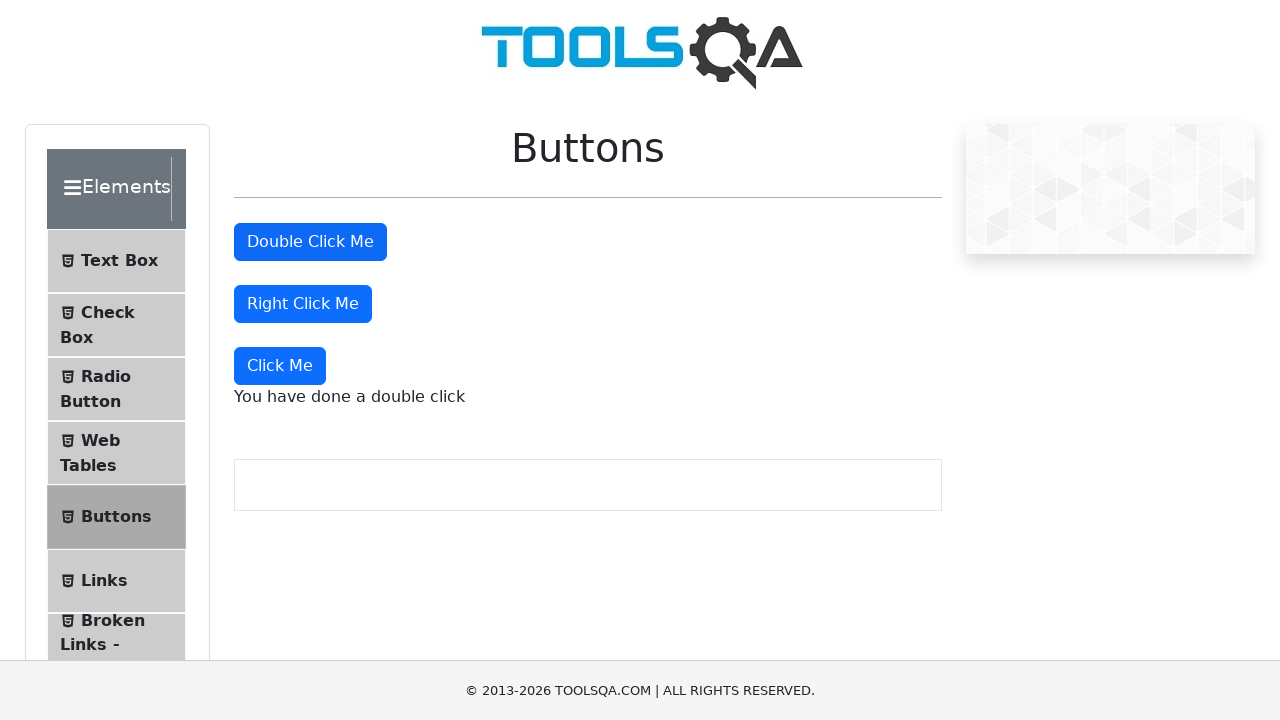

Located the double click confirmation message element
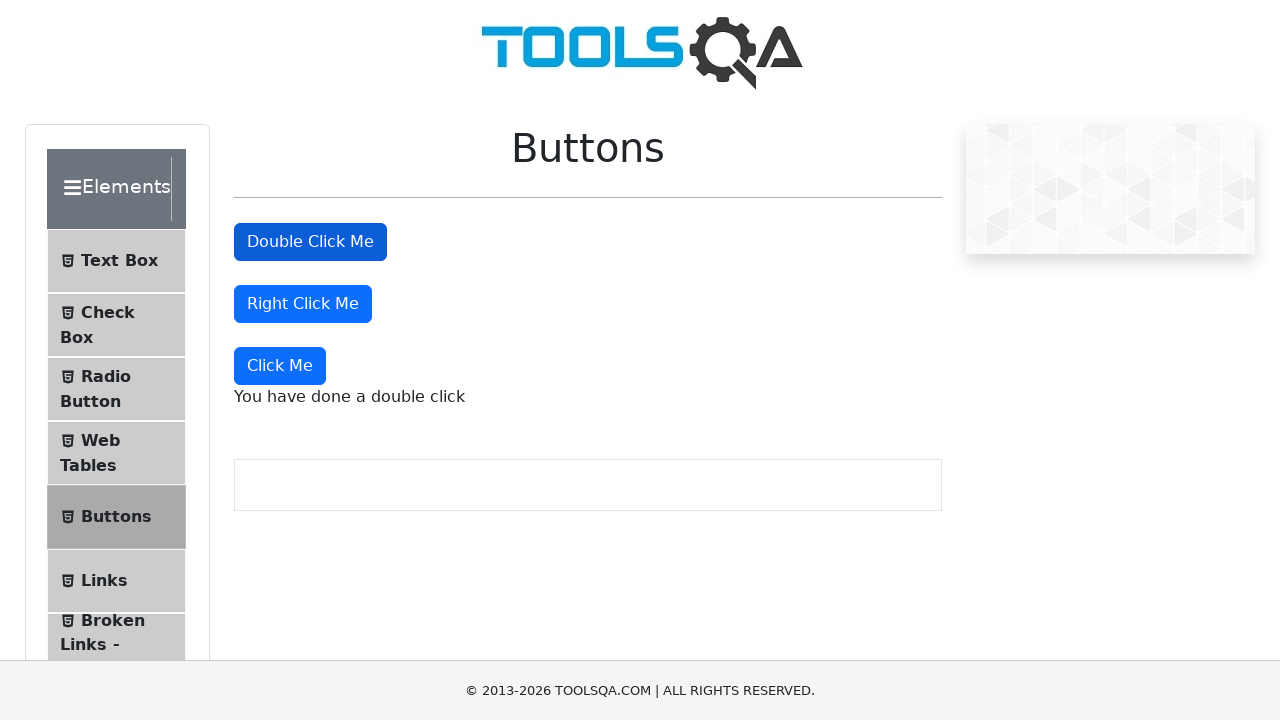

Scrolled double click message into view
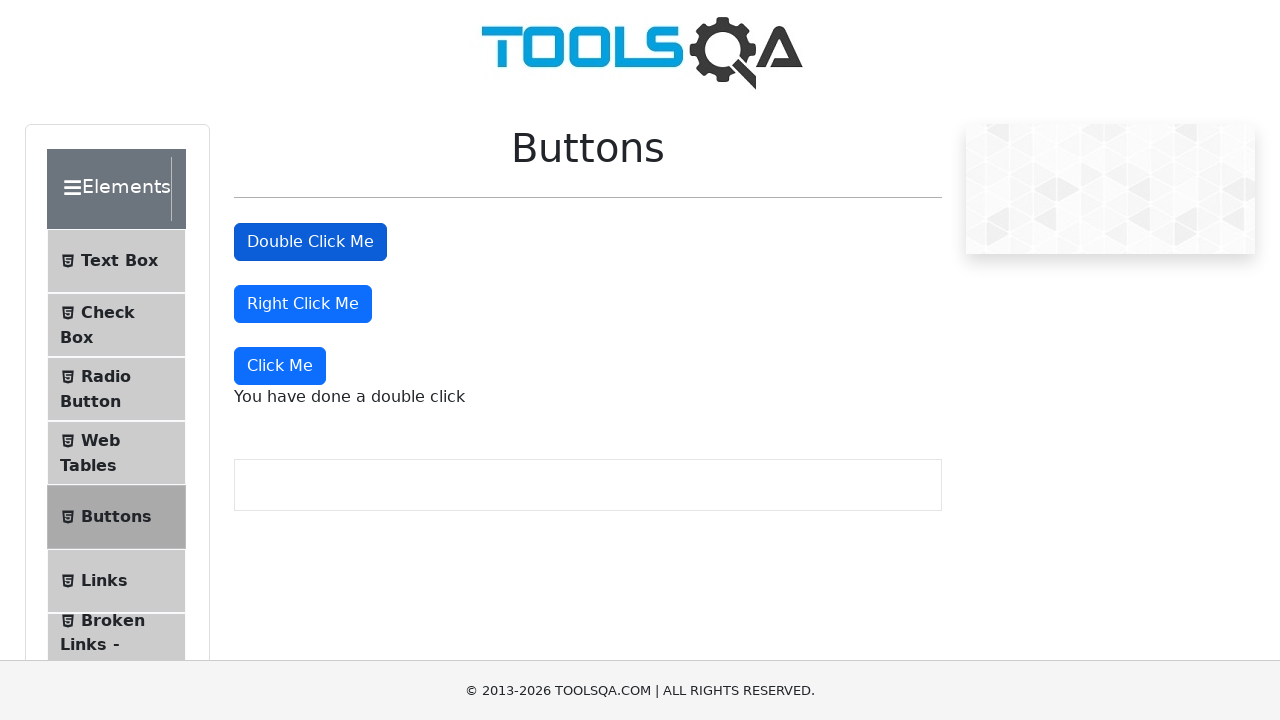

Verified confirmation message 'You have done a double click' appeared
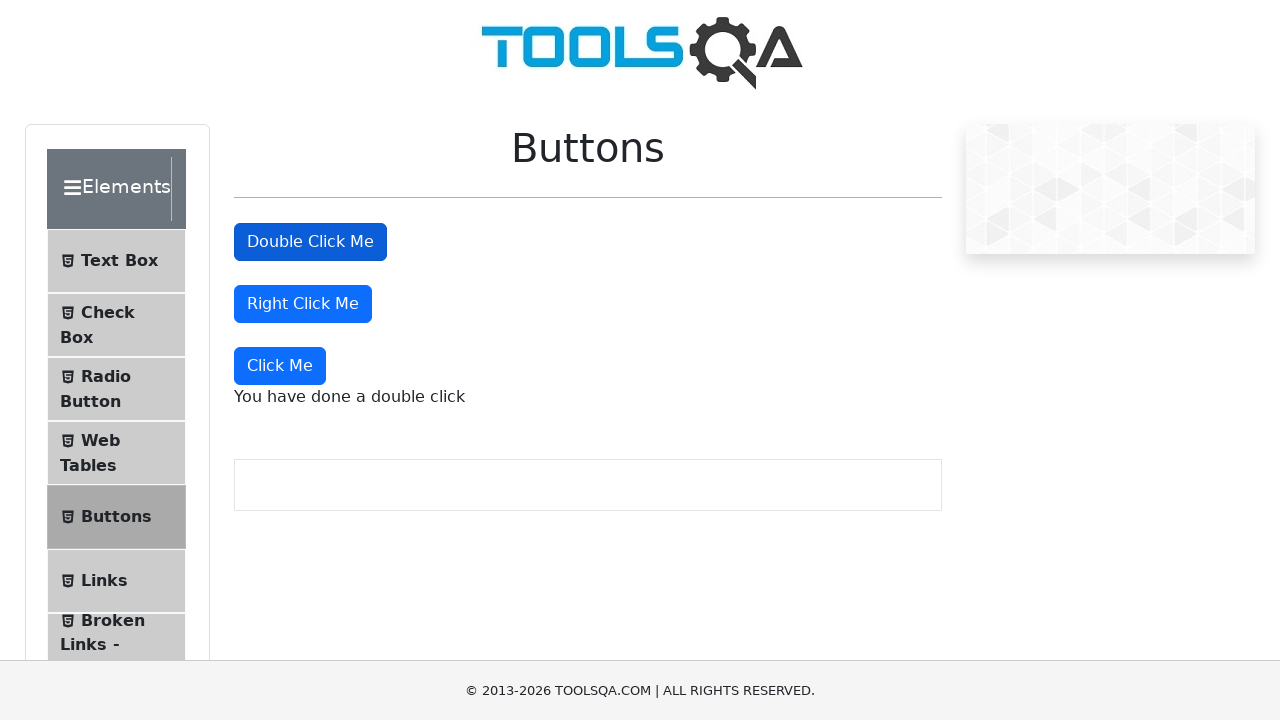

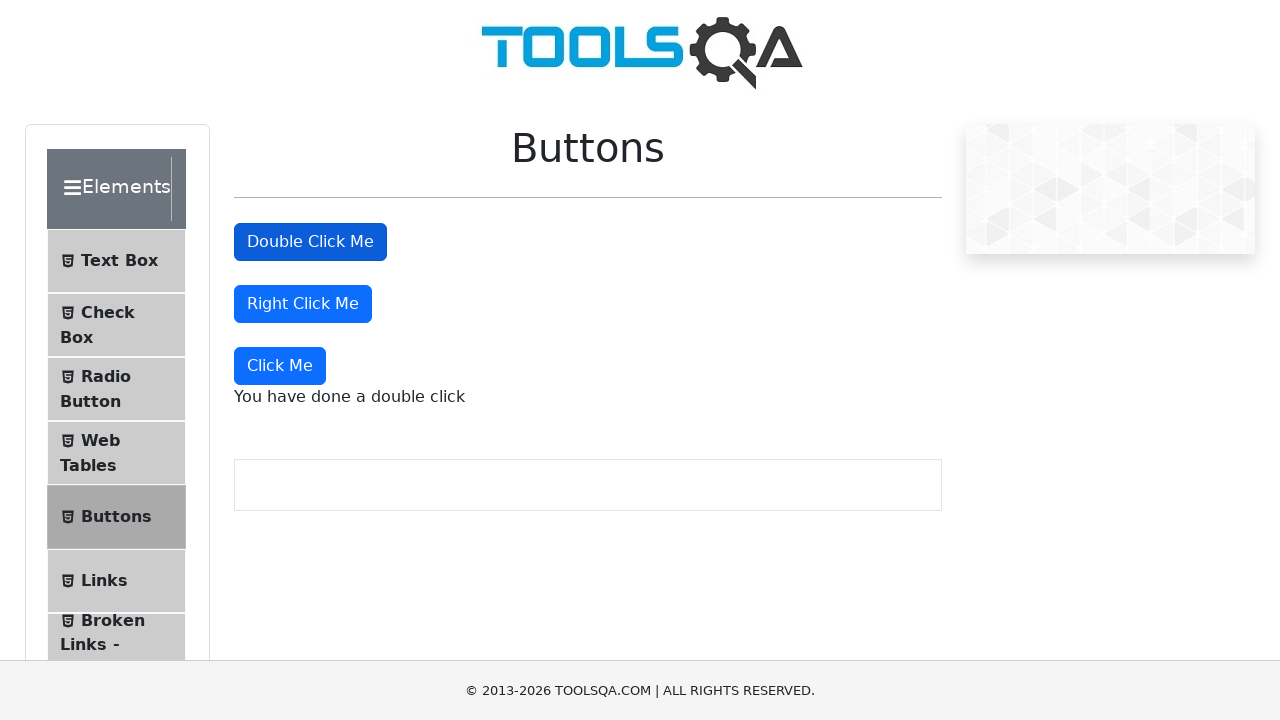